Tests dynamic dropdown functionality by selecting origin airport (ATQ) and destination airport (AMD) from autocomplete dropdowns on a flight booking practice page.

Starting URL: https://rahulshettyacademy.com/dropdownsPractise/#

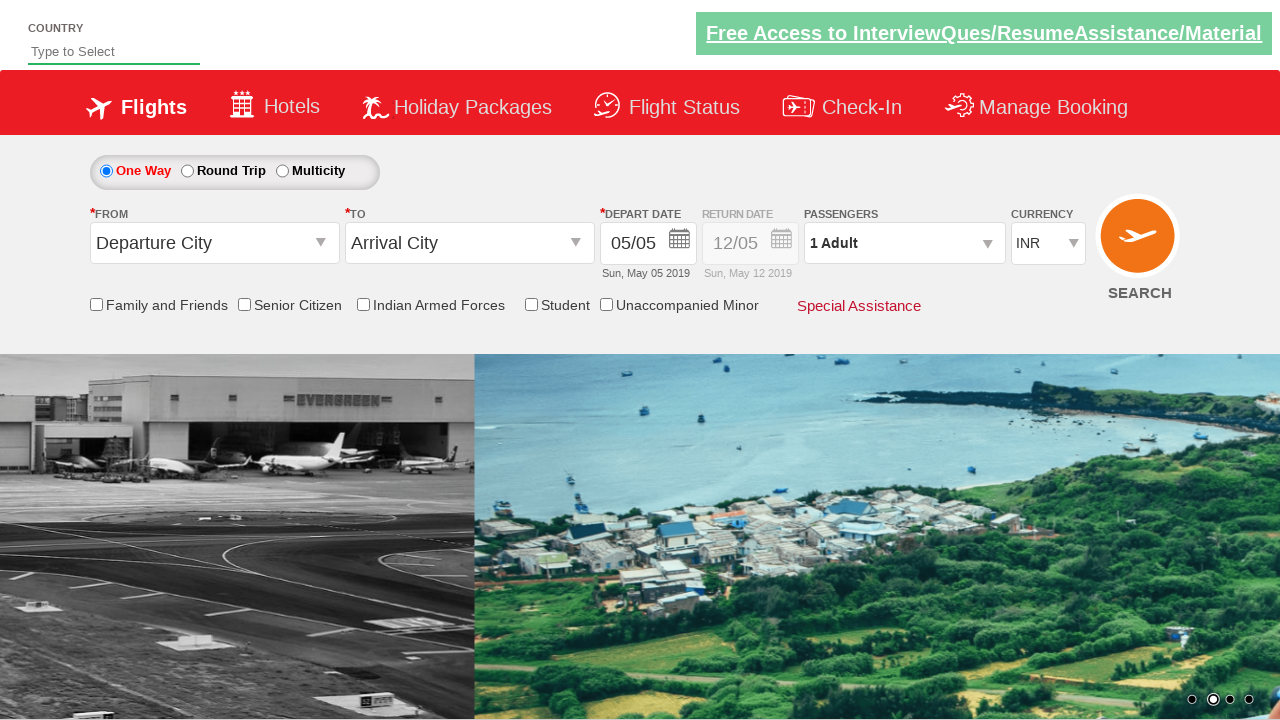

Set viewport size to 1920x1080
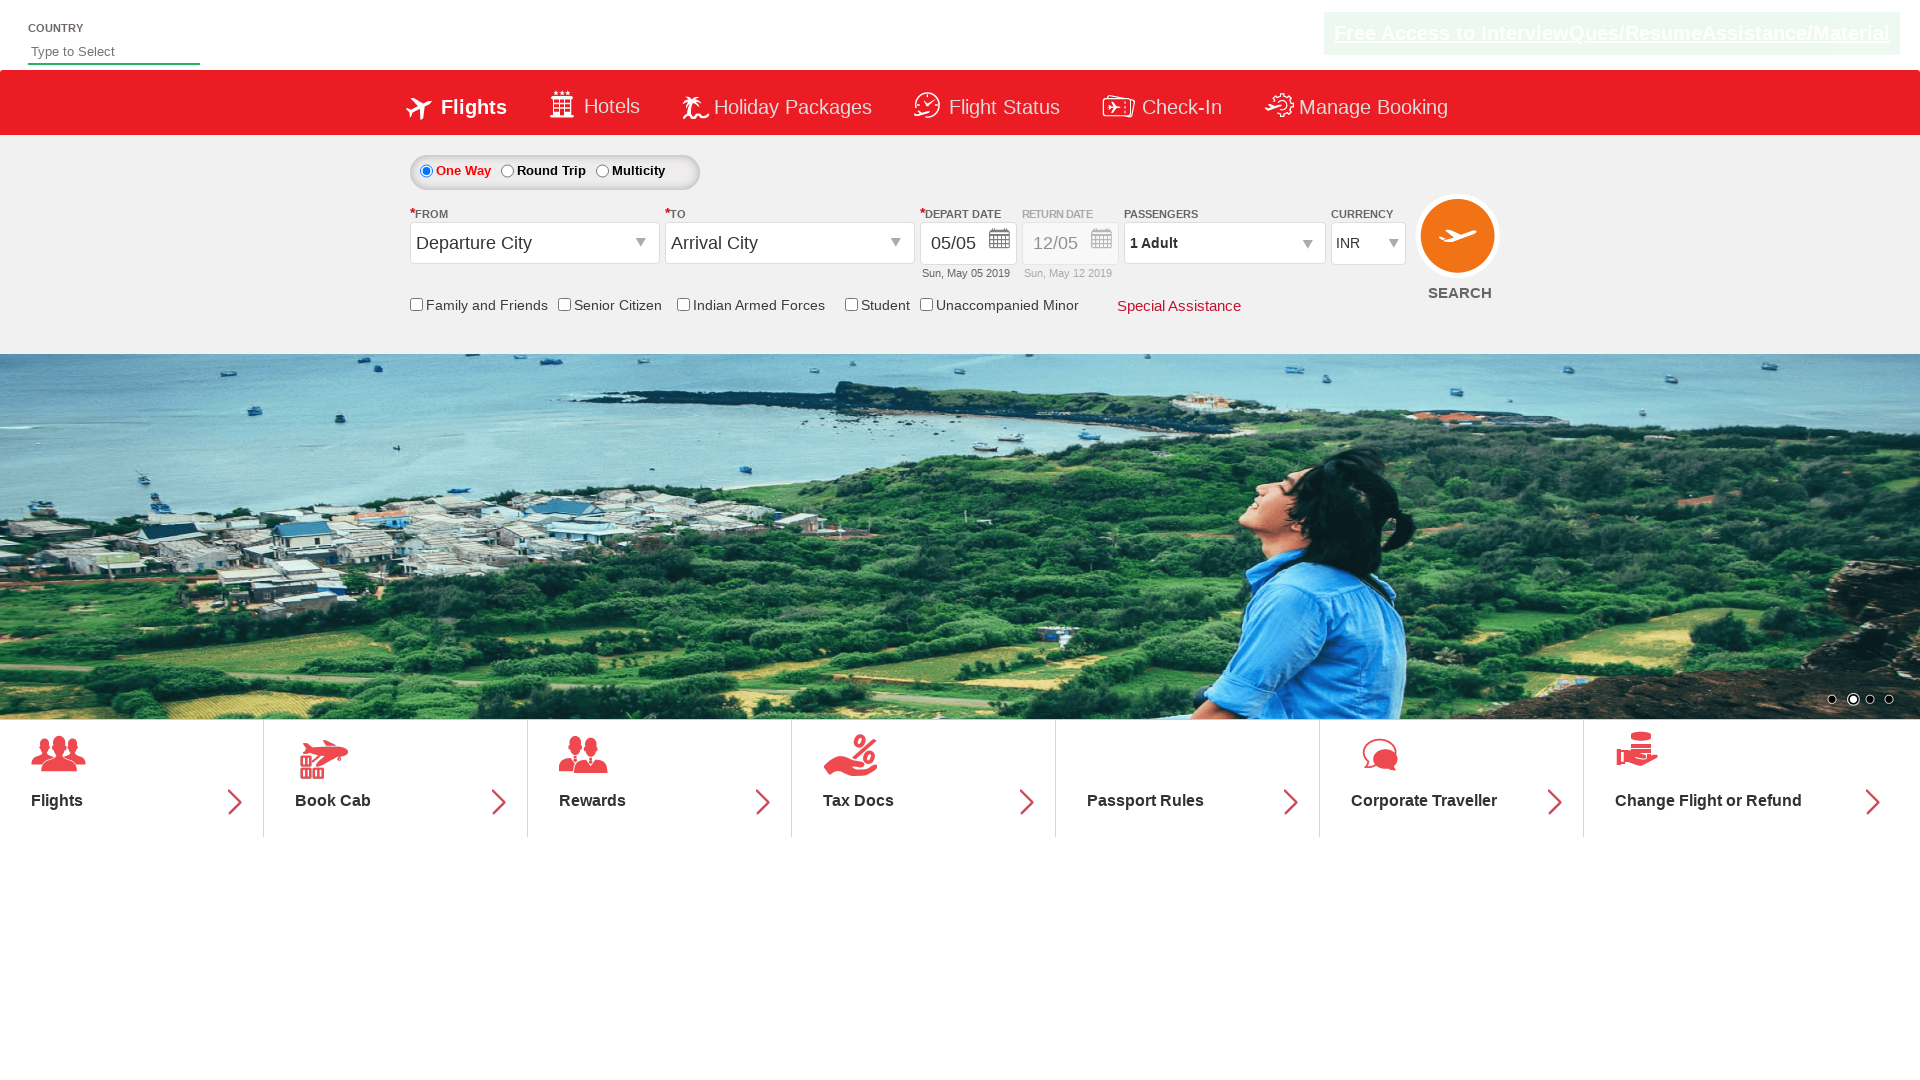

Clicked on origin station dropdown to open it at (534, 243) on input[id*='originStation1_CTXT']
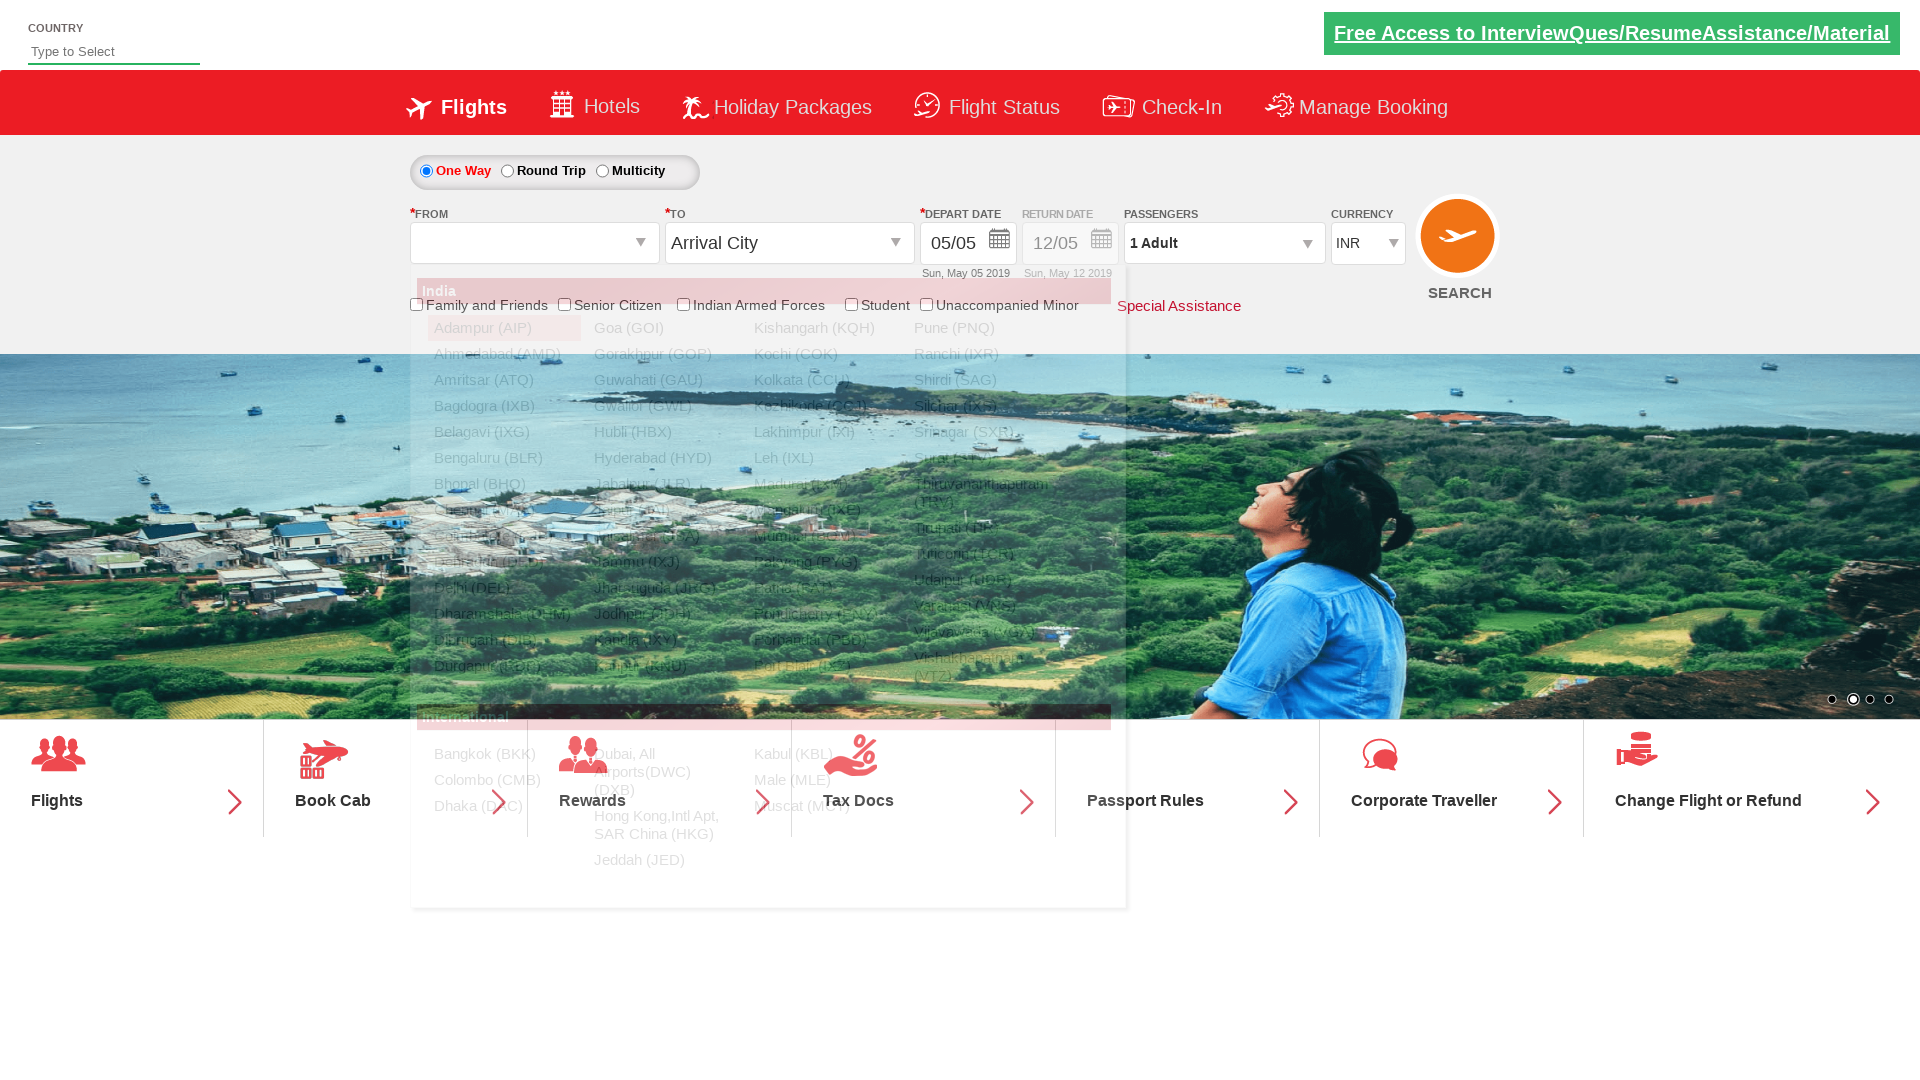

Selected ATQ as origin airport at (504, 380) on a[value='ATQ']
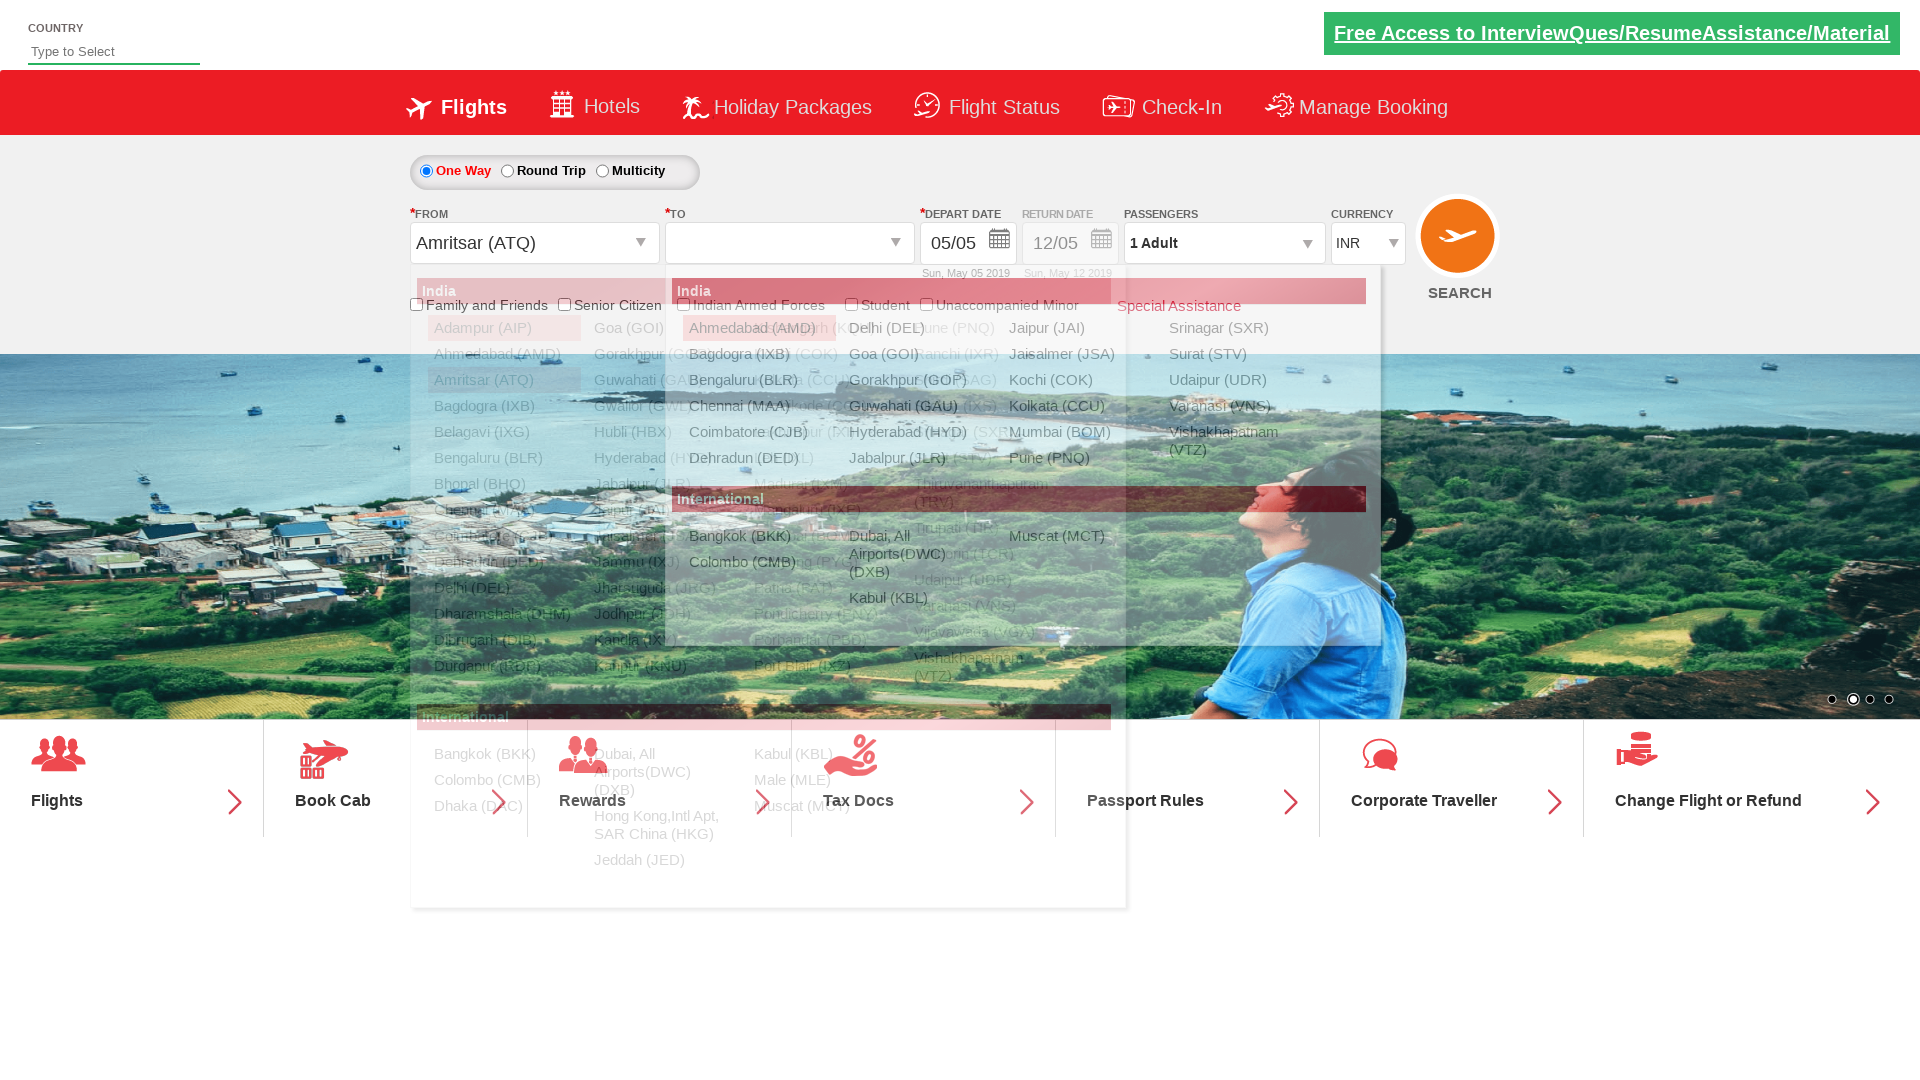

Waited 2 seconds for destination dropdown to be ready
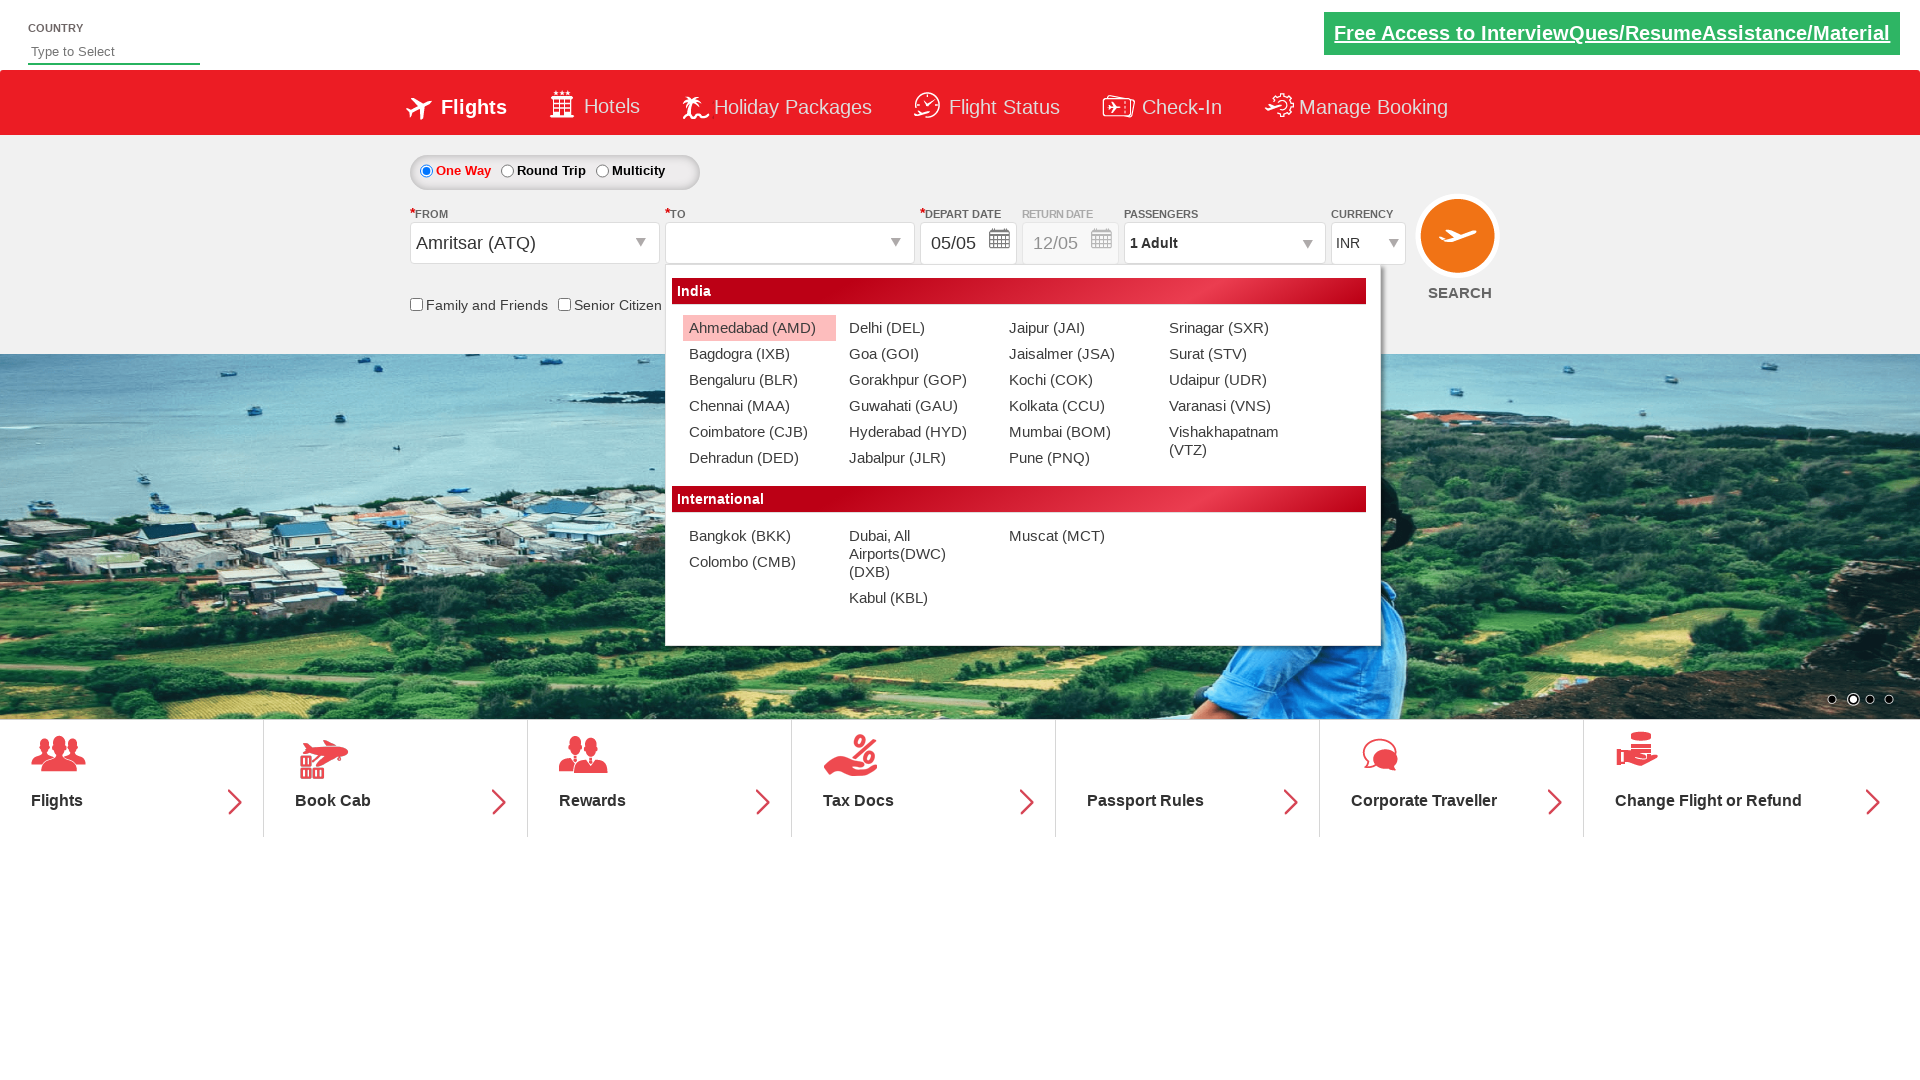

Selected AMD as destination airport at (759, 328) on xpath=//div[@id='ctl00_mainContent_ddl_destinationStation1_CTNR']//a[@value='AMD
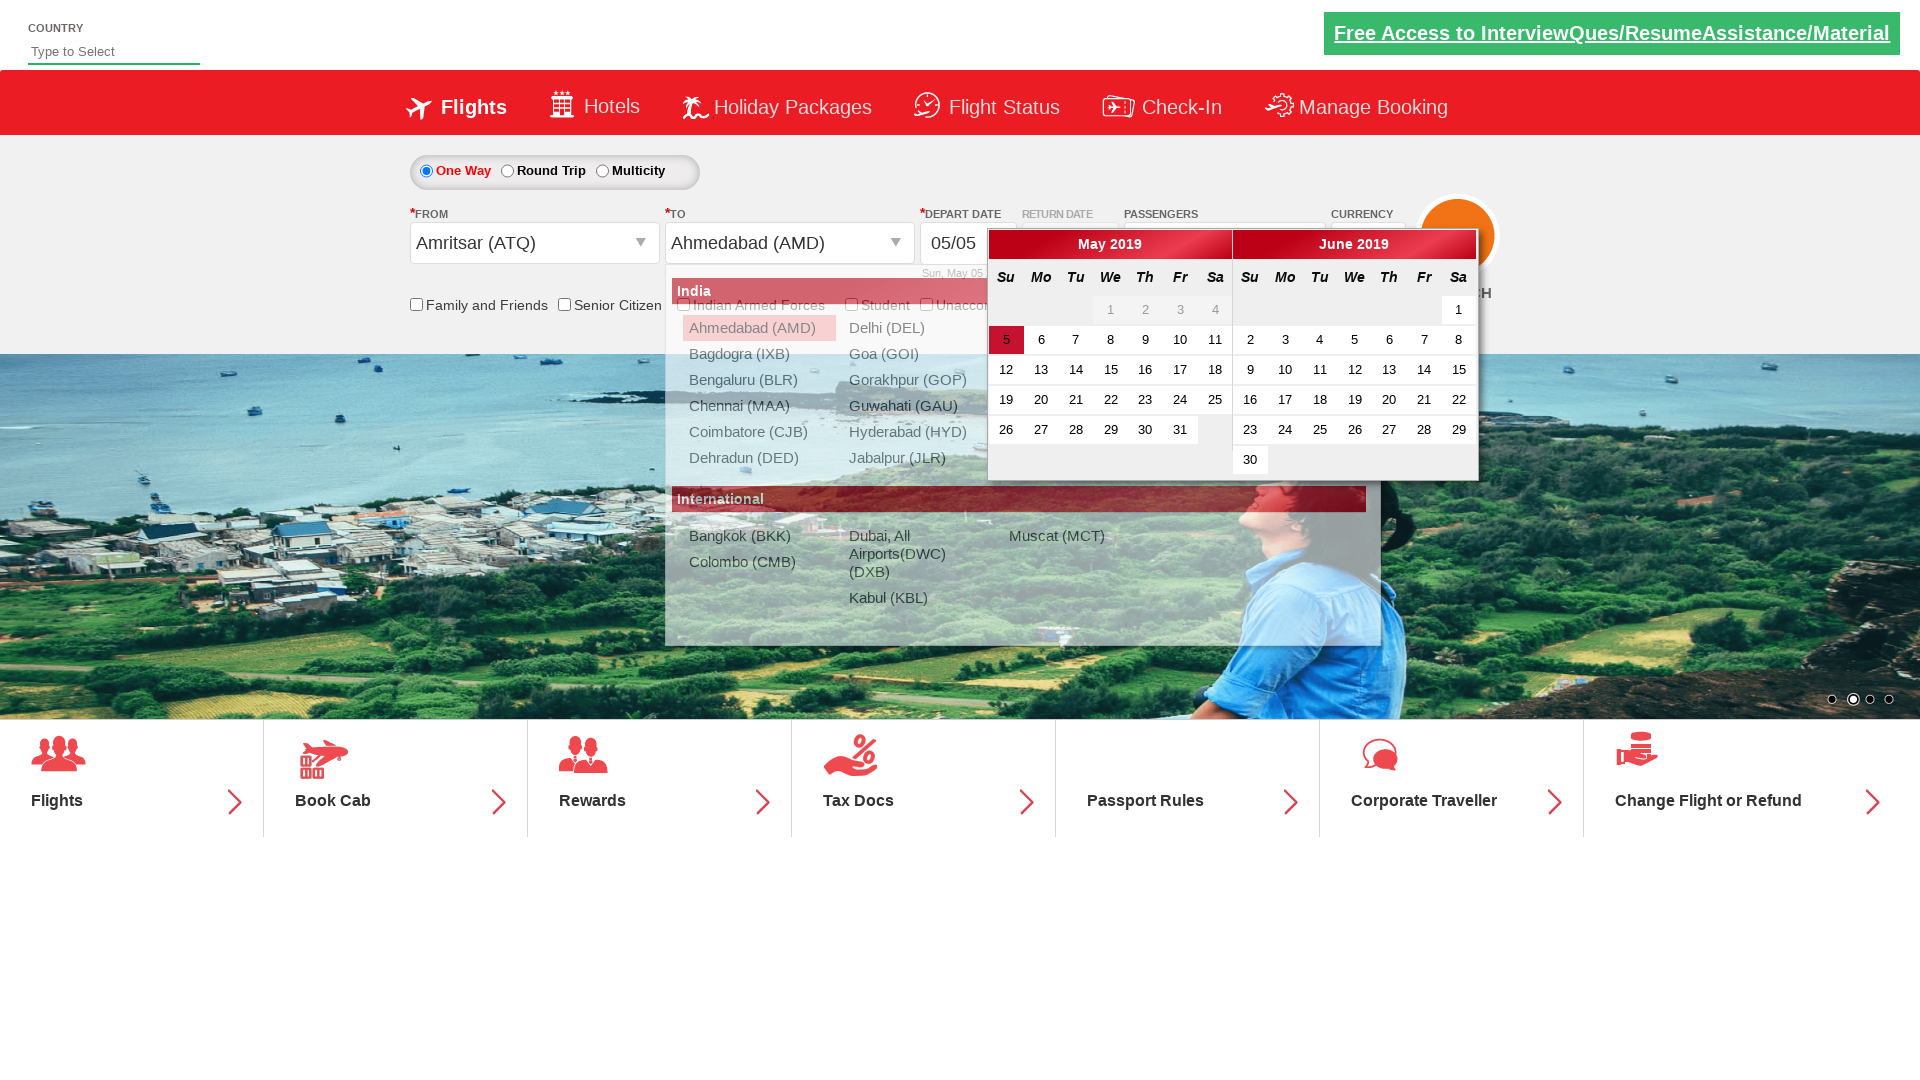

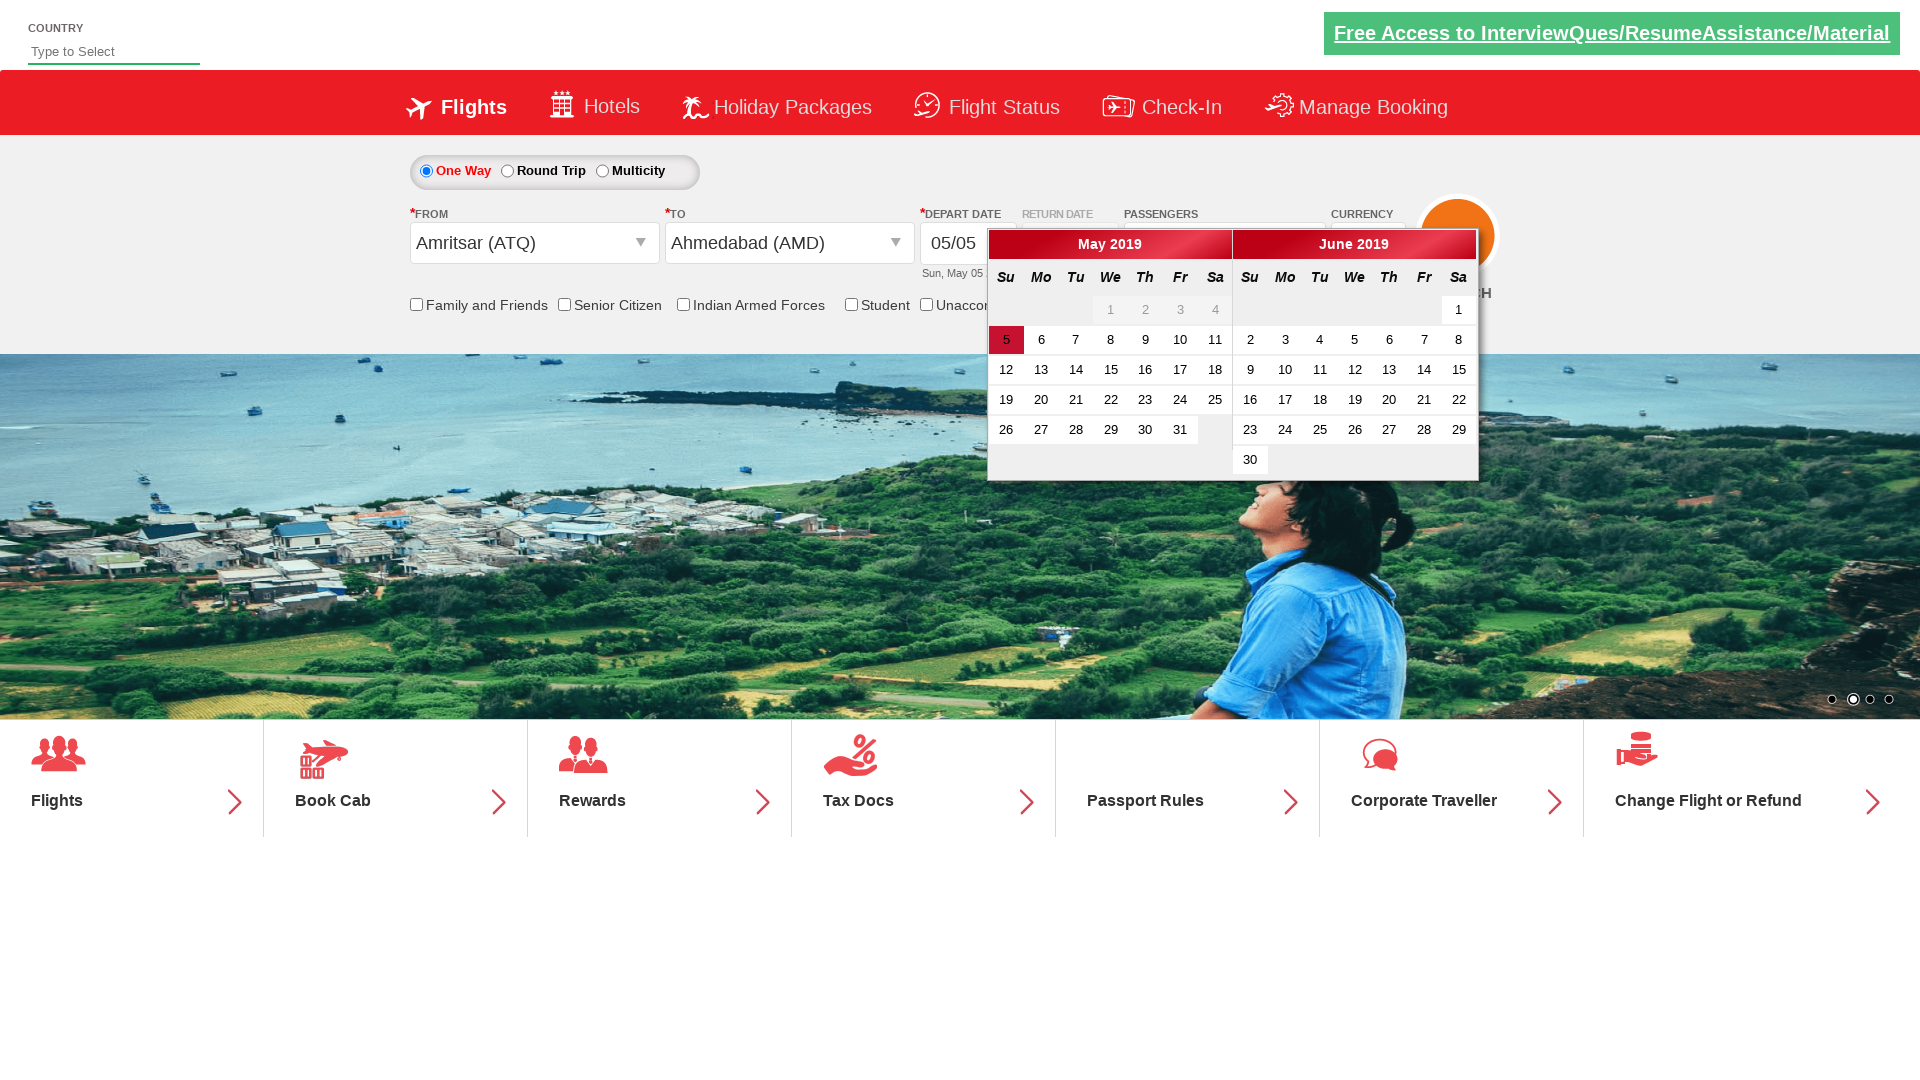